Tests the add/remove elements functionality by clicking the "Add Element" button twice to create two delete buttons, then clicking one delete button and verifying that at least one delete button remains visible.

Starting URL: http://the-internet.herokuapp.com/add_remove_elements/

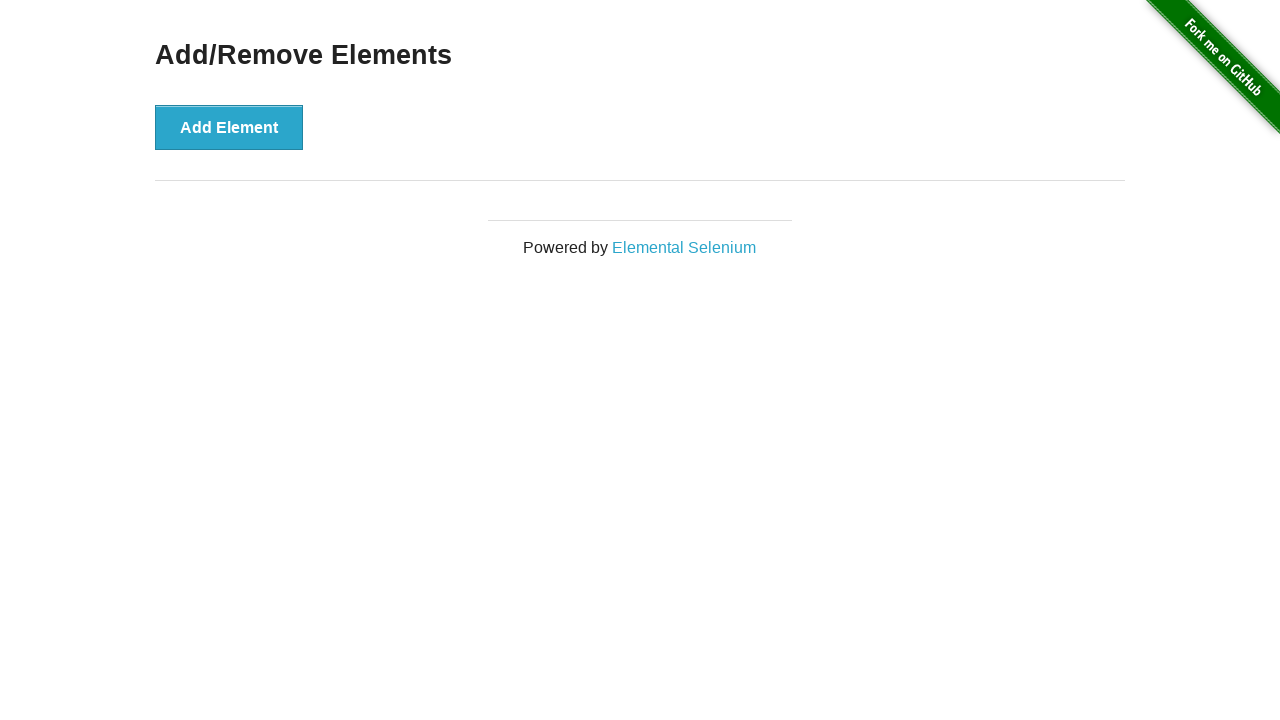

Clicked 'Add Element' button first time at (229, 127) on xpath=//*[@onclick='addElement()']
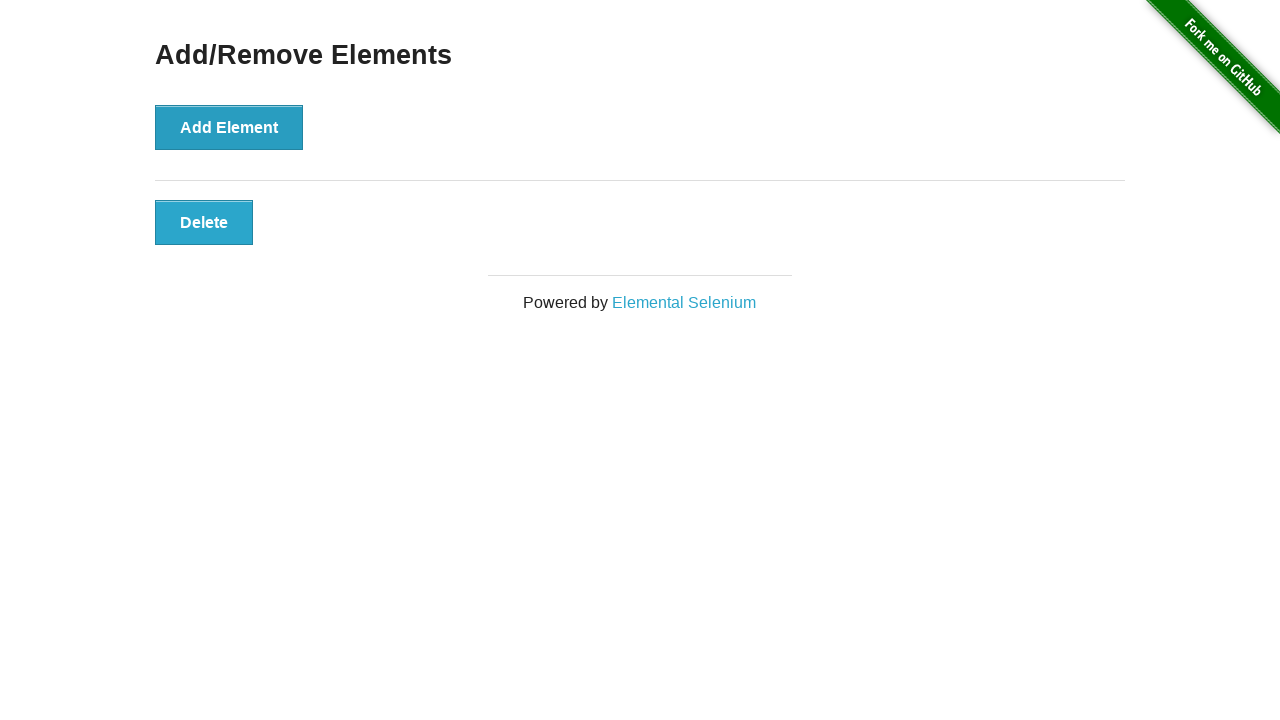

Clicked 'Add Element' button second time at (229, 127) on xpath=//*[@onclick='addElement()']
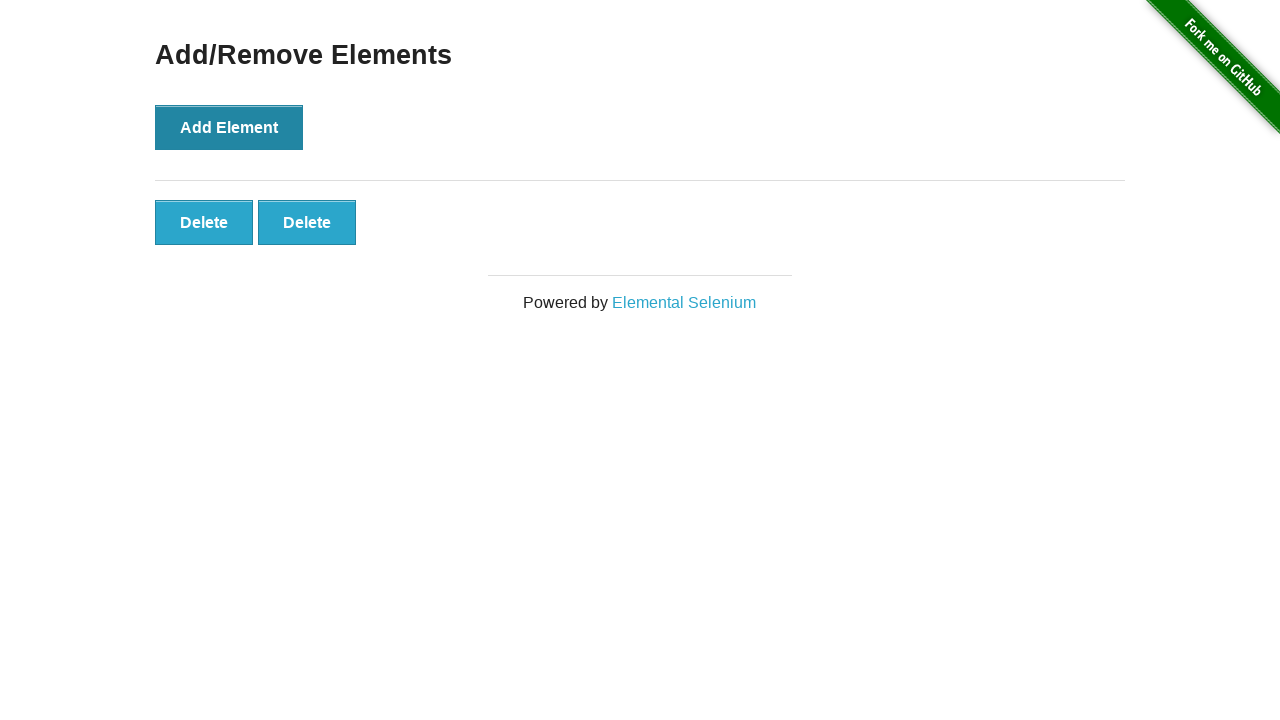

Clicked 'Delete' button to remove one element at (204, 222) on xpath=//*[@onclick='deleteElement()']
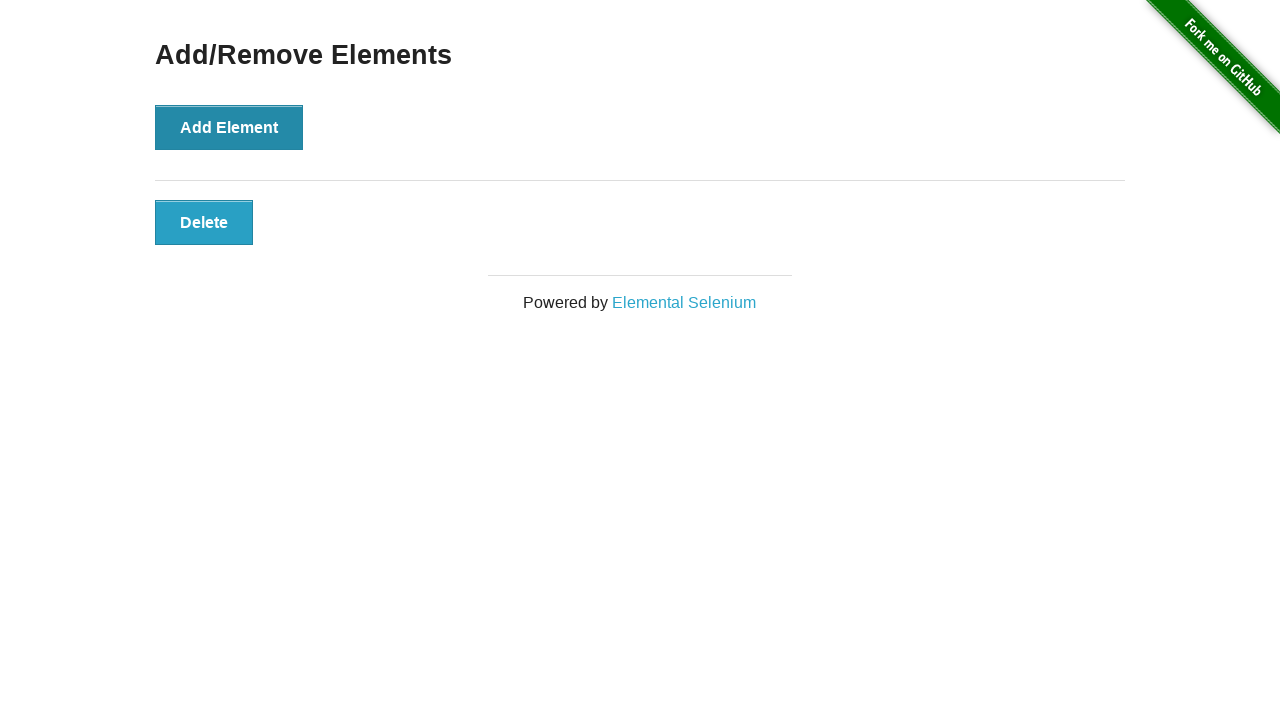

Located delete button element
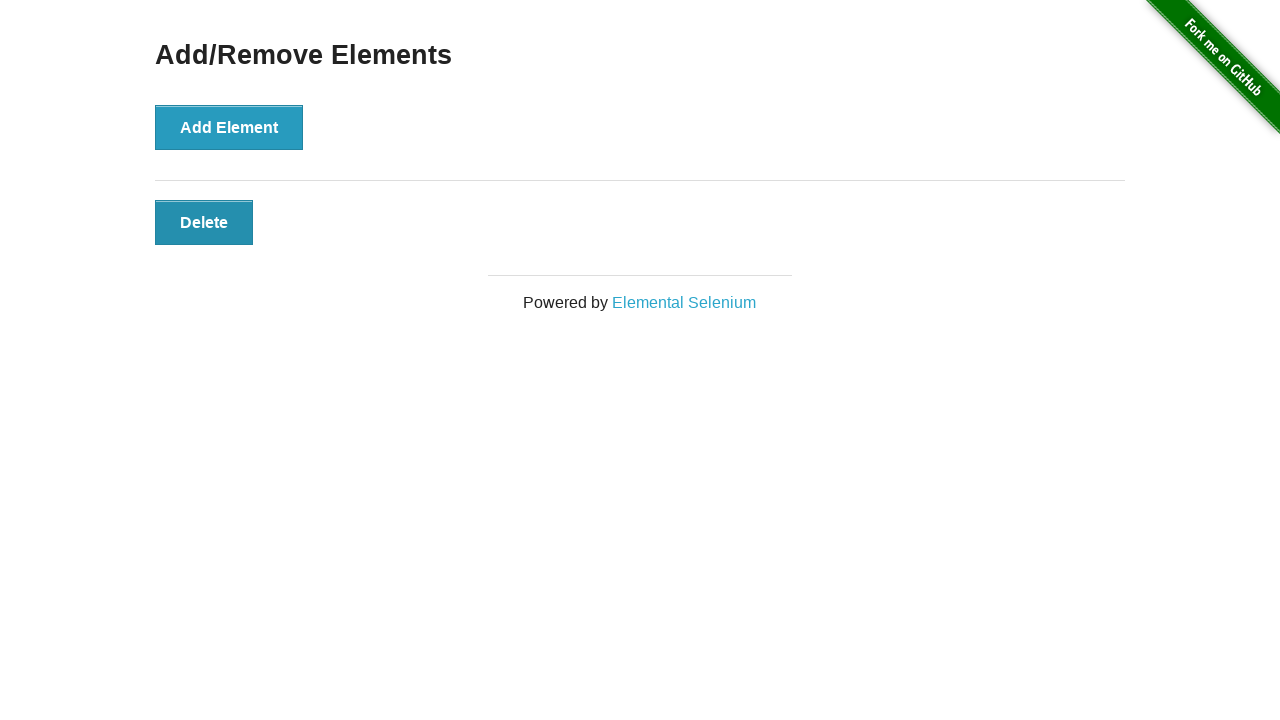

Verified that at least one delete button remains visible
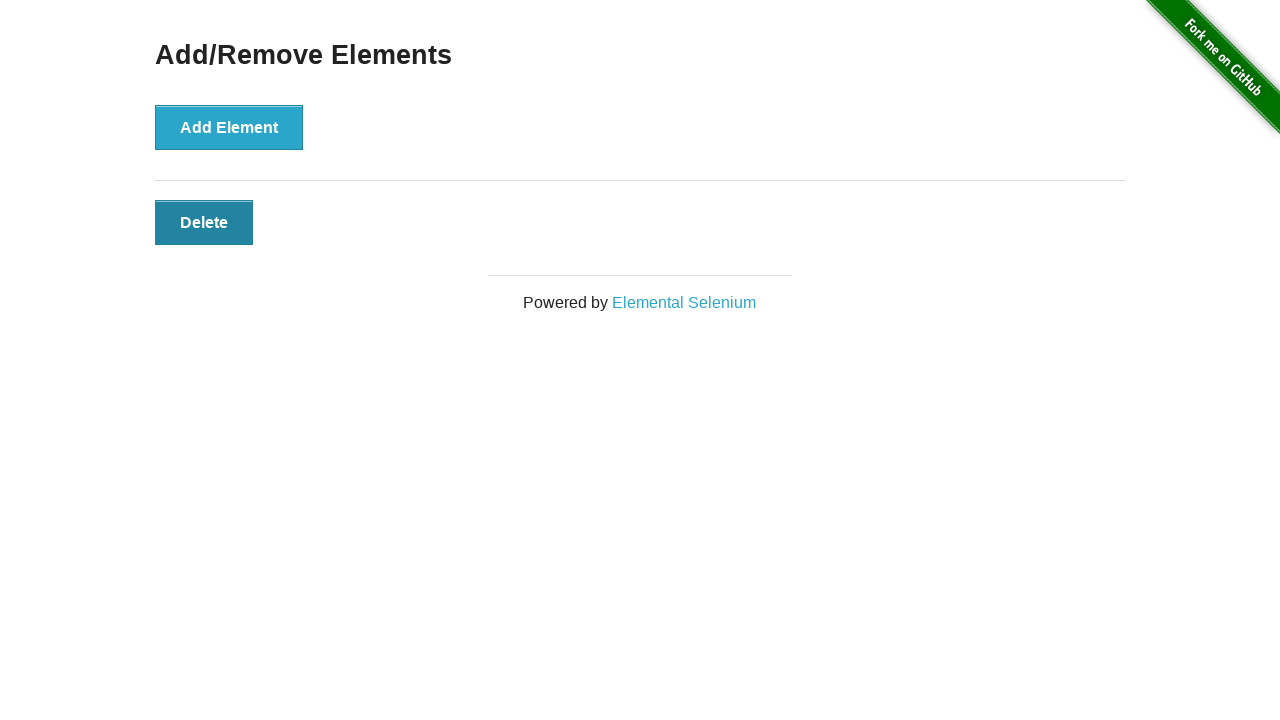

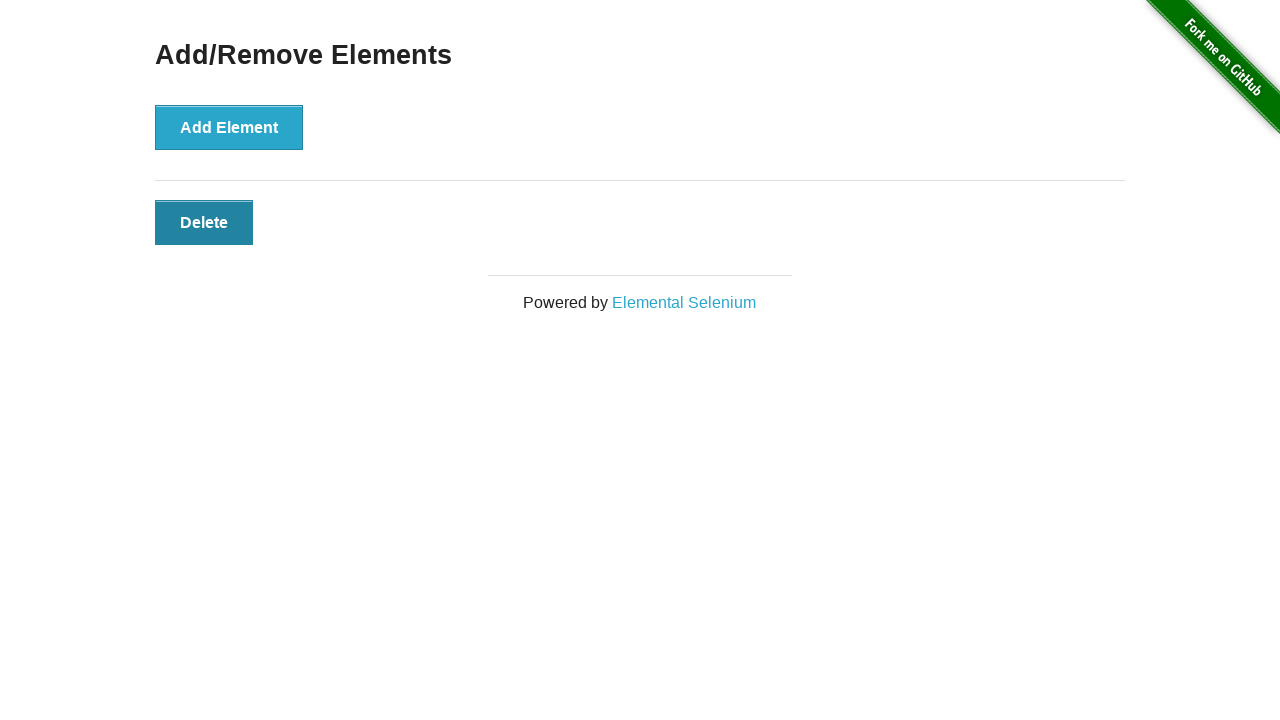